Tests mouse hover functionality by hovering over three user avatar images to reveal hidden user information overlays

Starting URL: https://the-internet.herokuapp.com/hovers

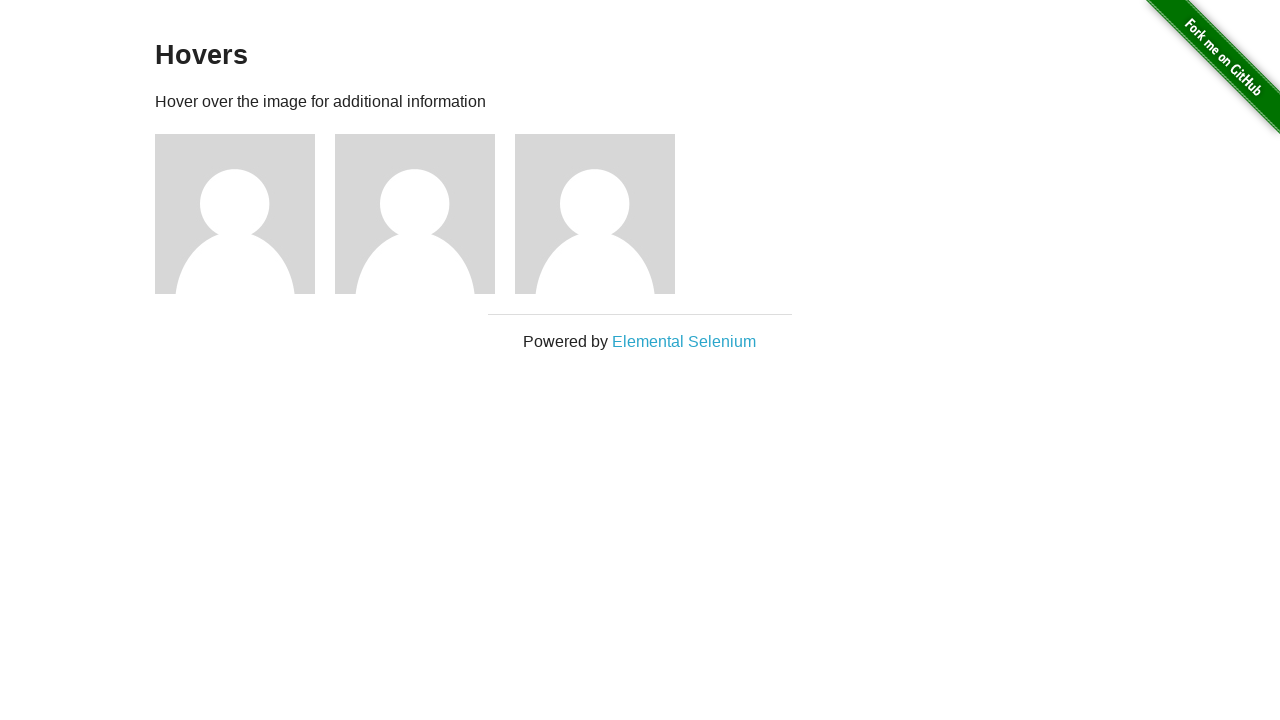

Waited for user avatar figure elements to be visible
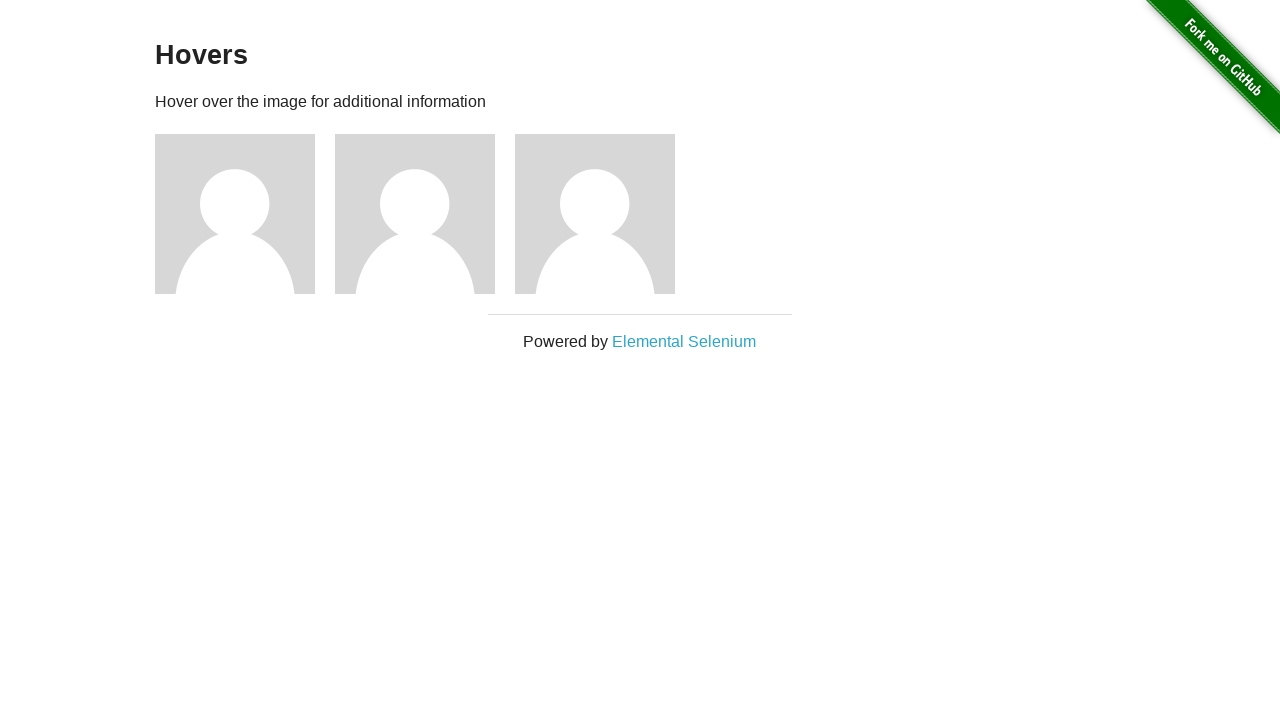

Located all user avatar figure elements
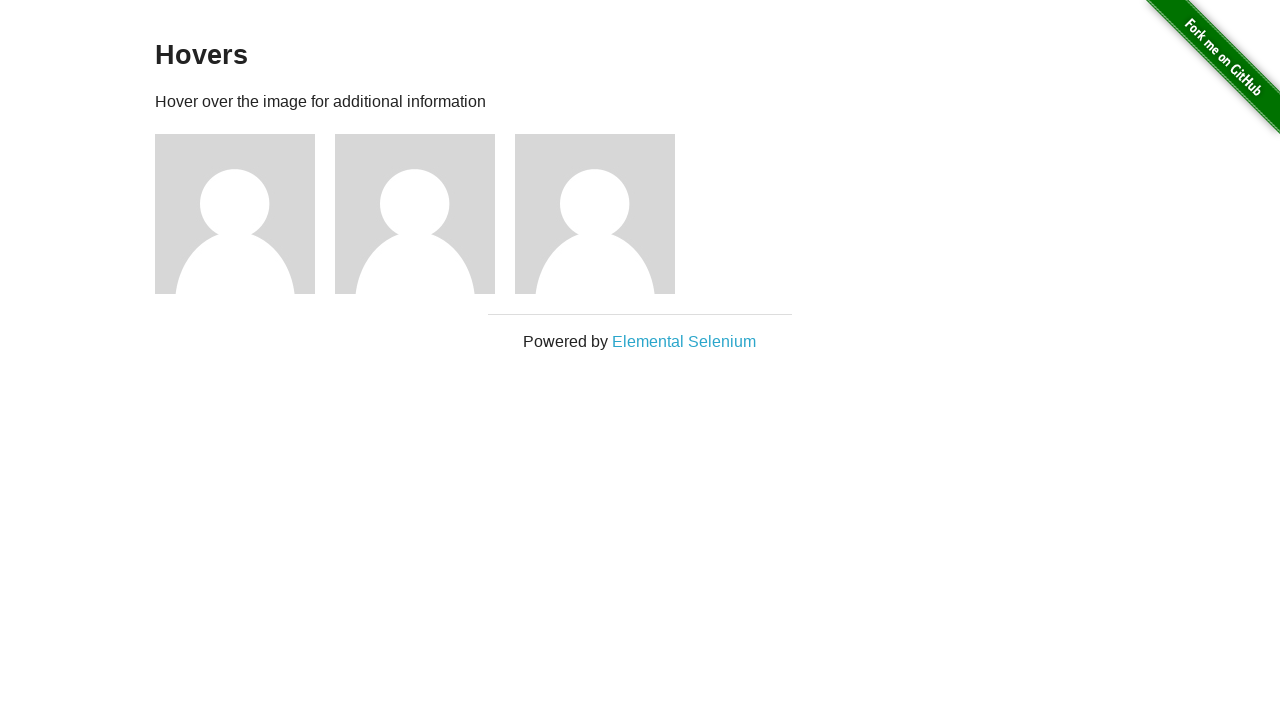

Hovered over first user avatar to reveal hidden information at (245, 214) on .figure >> nth=0
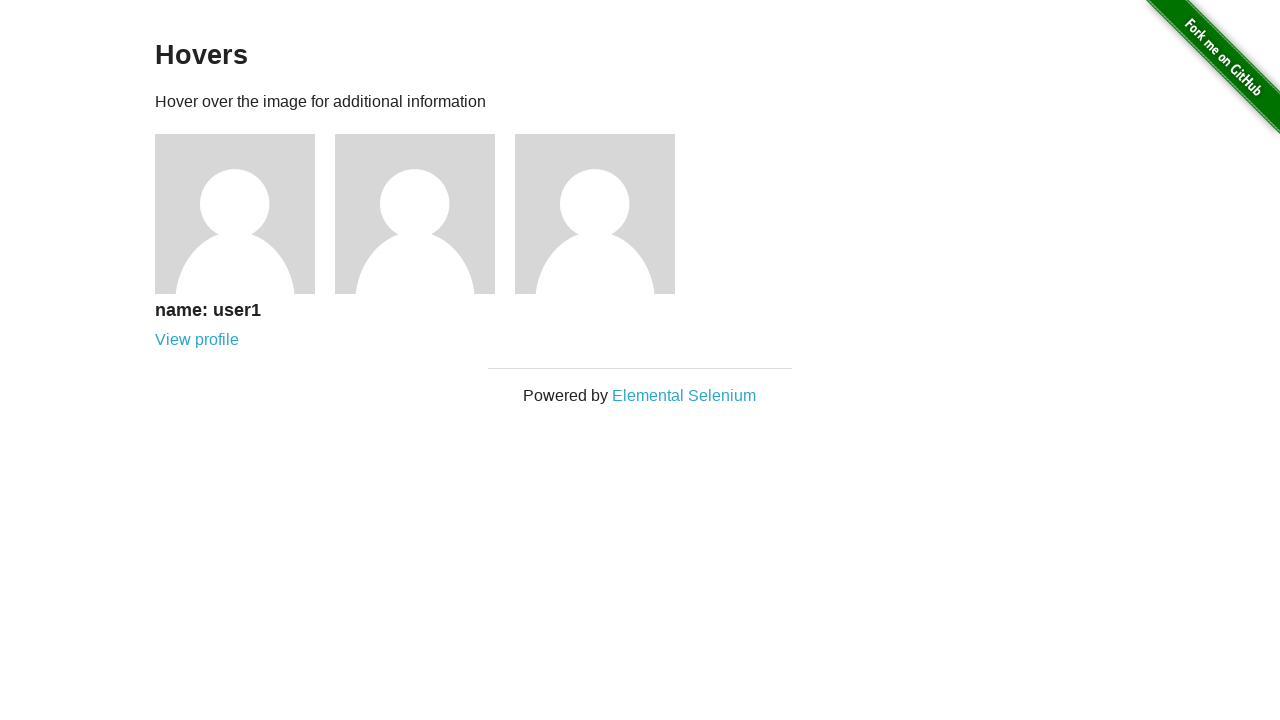

Waited 500ms for first user overlay to display
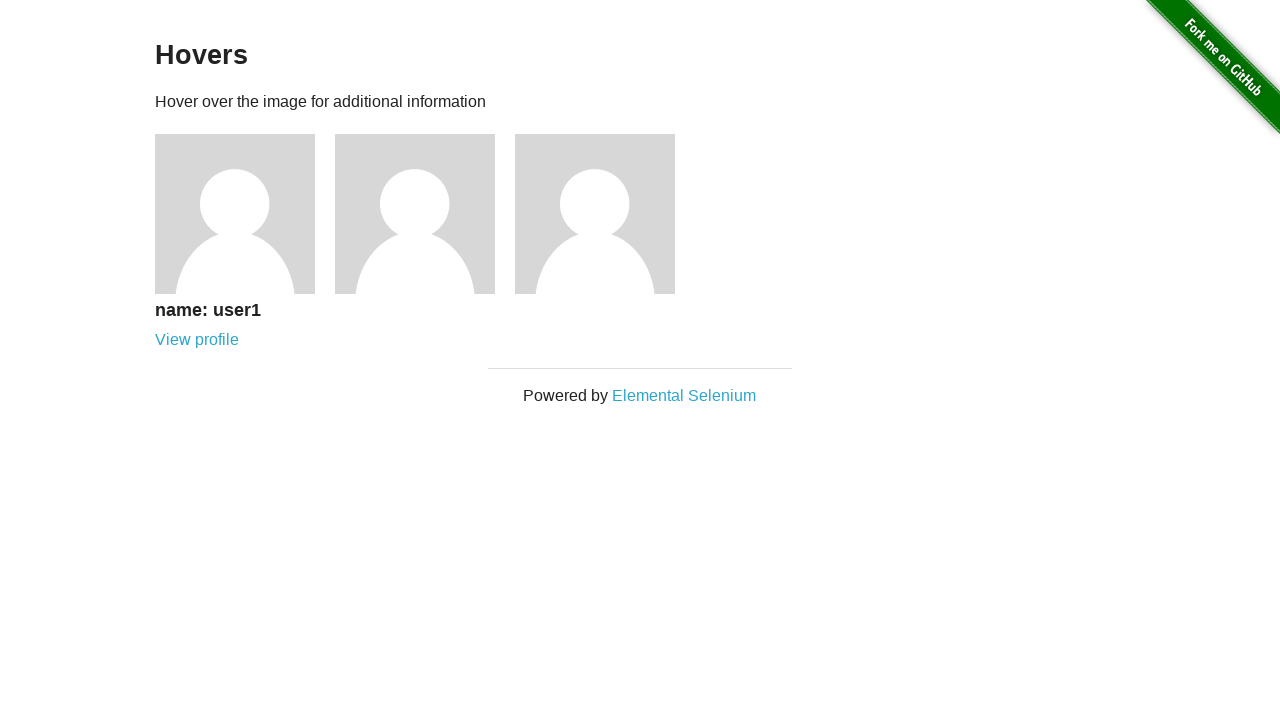

Hovered over second user avatar to reveal hidden information at (425, 214) on .figure >> nth=1
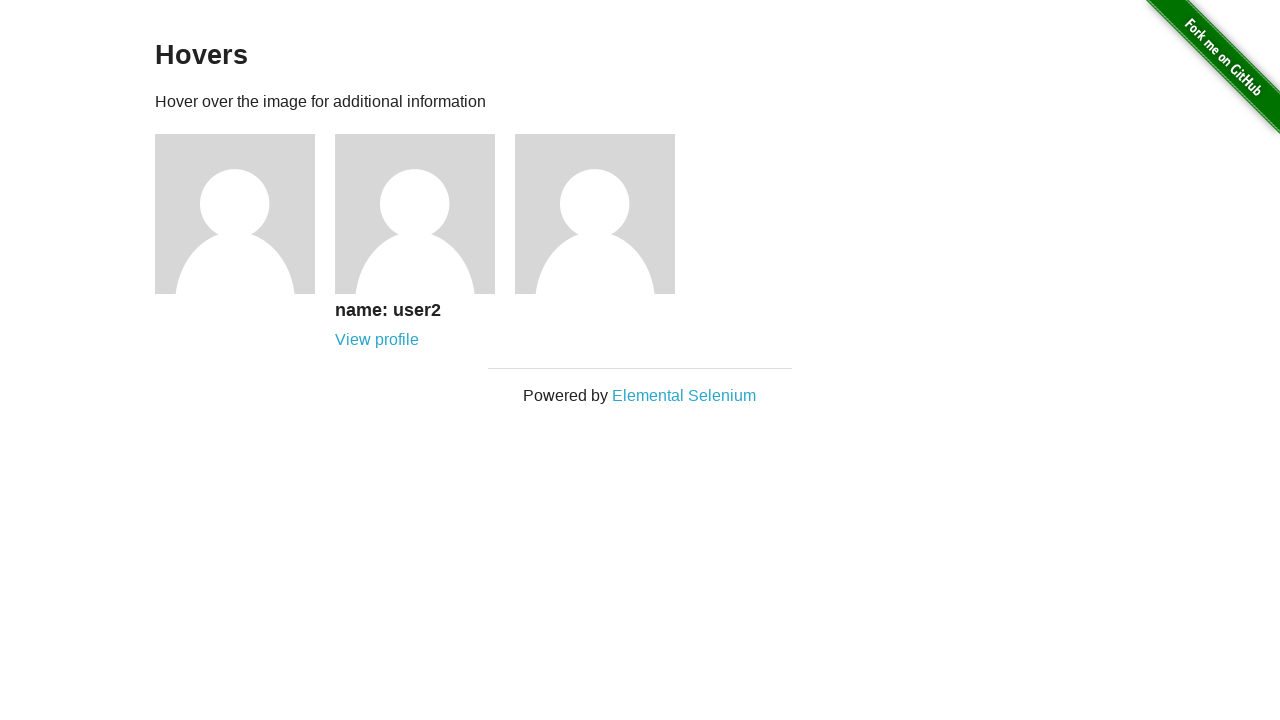

Waited 500ms for second user overlay to display
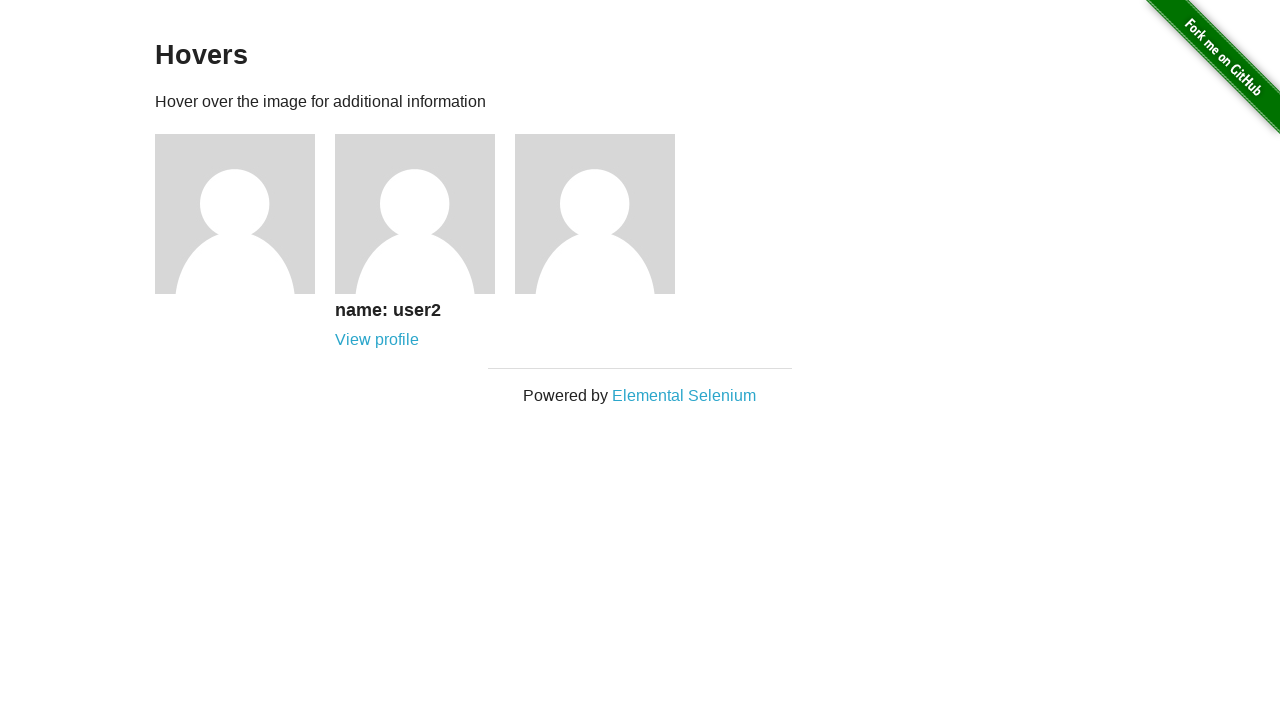

Hovered over third user avatar to reveal hidden information at (605, 214) on .figure >> nth=2
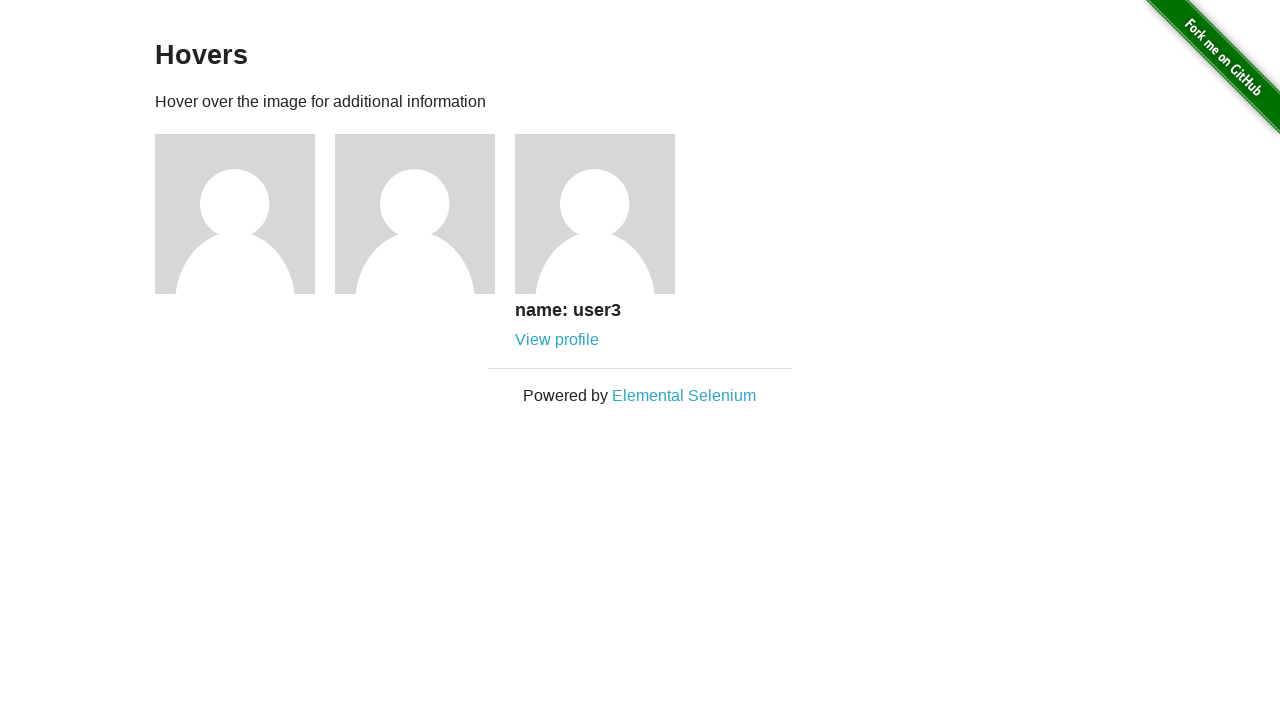

Waited 500ms for third user overlay to display
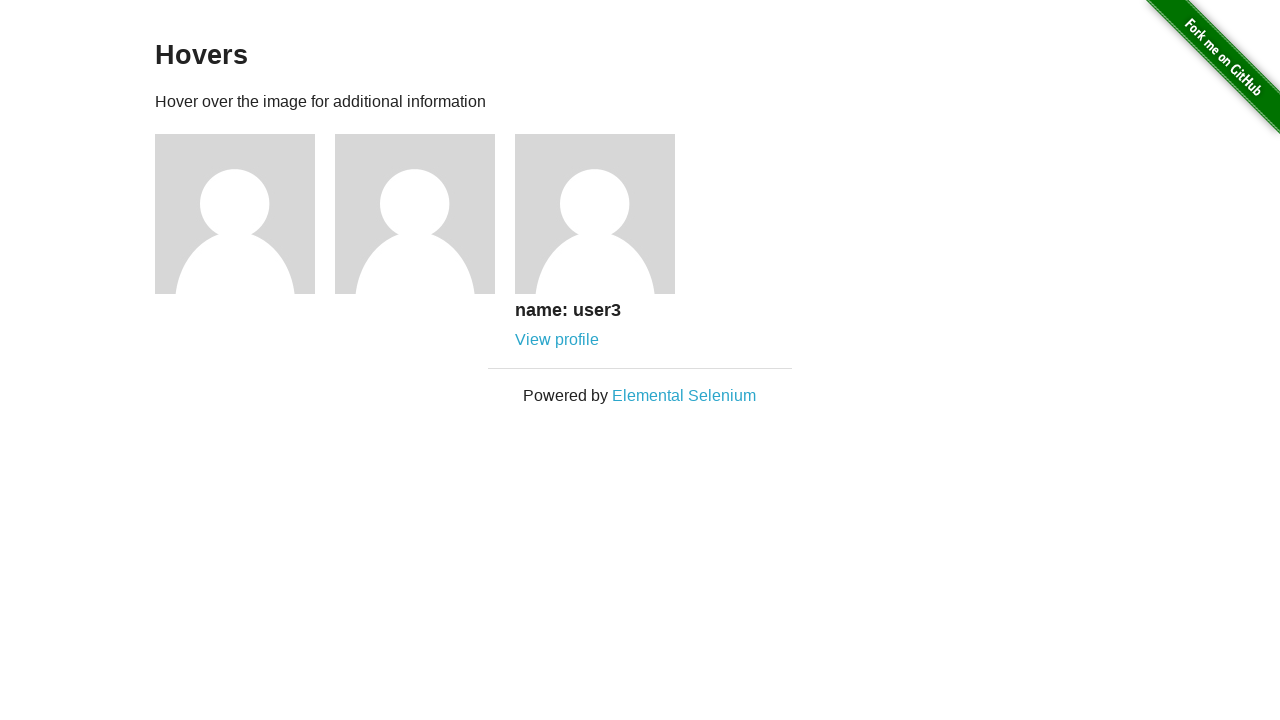

Navigated back from hovers page
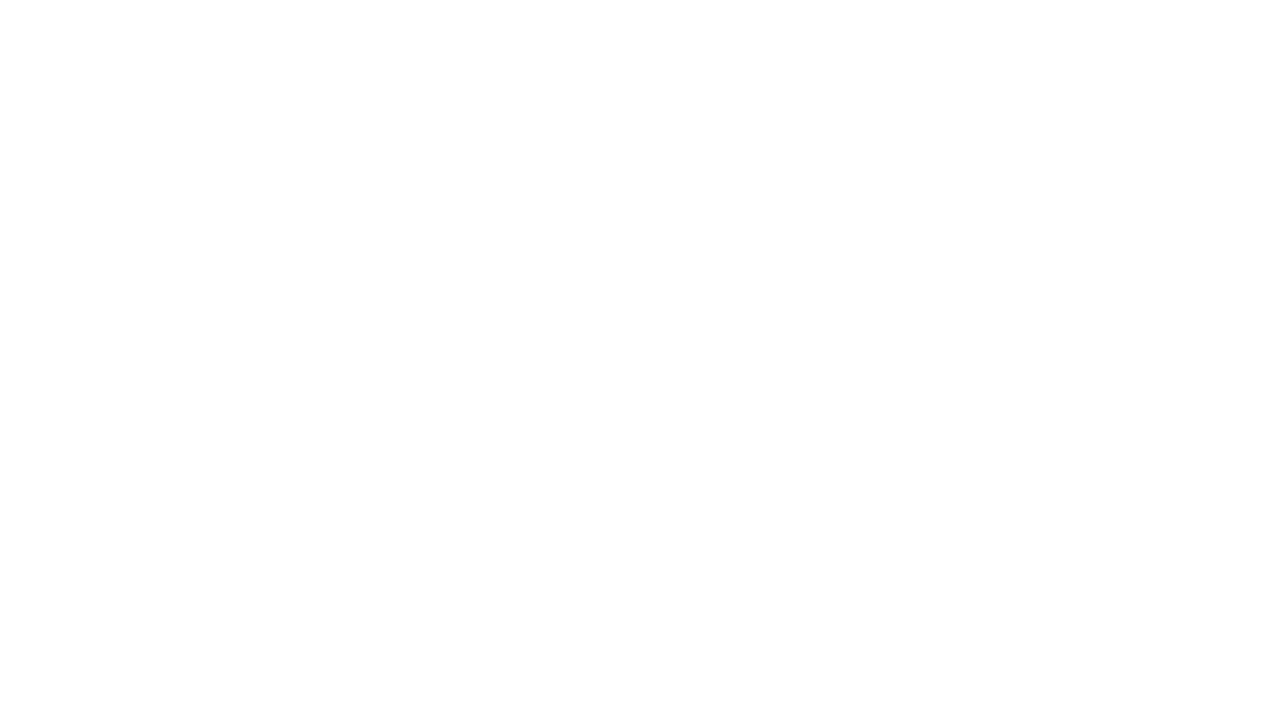

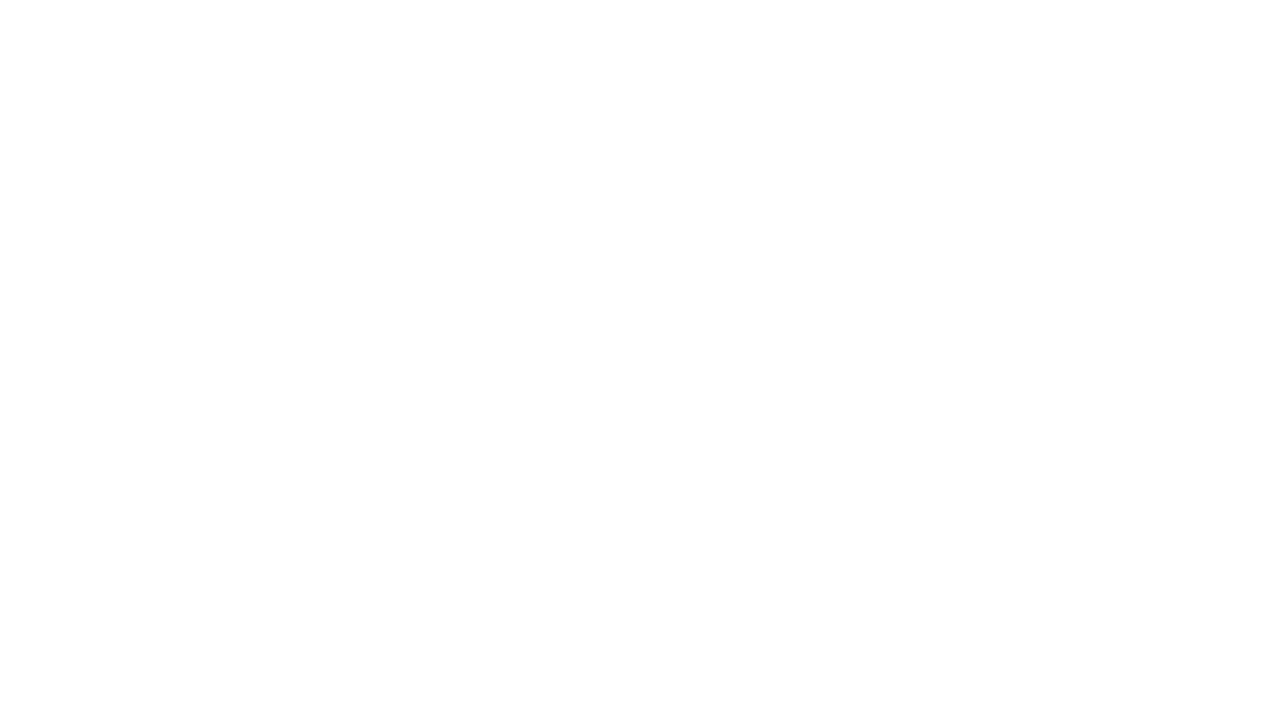